Tests that the language menu can be clicked and displays language options (Svenska, Suomi) with proper translation links.

Starting URL: https://ntig-uppsala.github.io/Frisor-Saxe/index.html

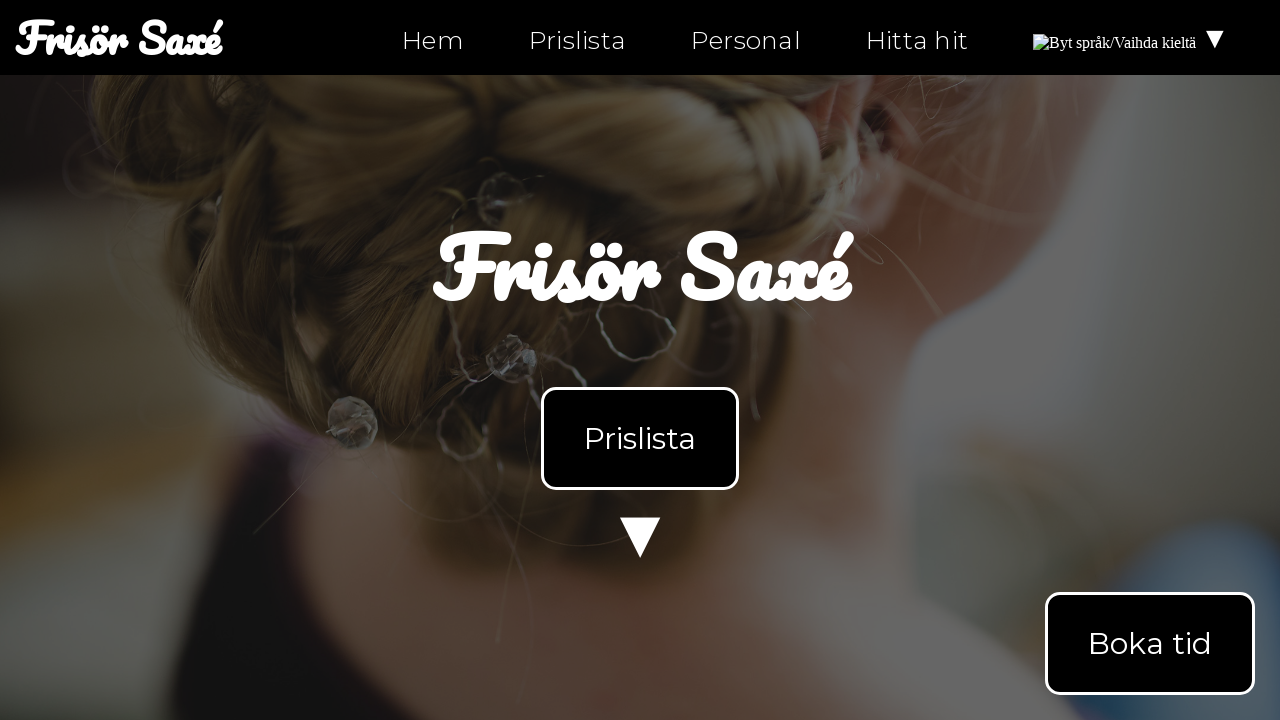

Language menu selector is visible on index.html
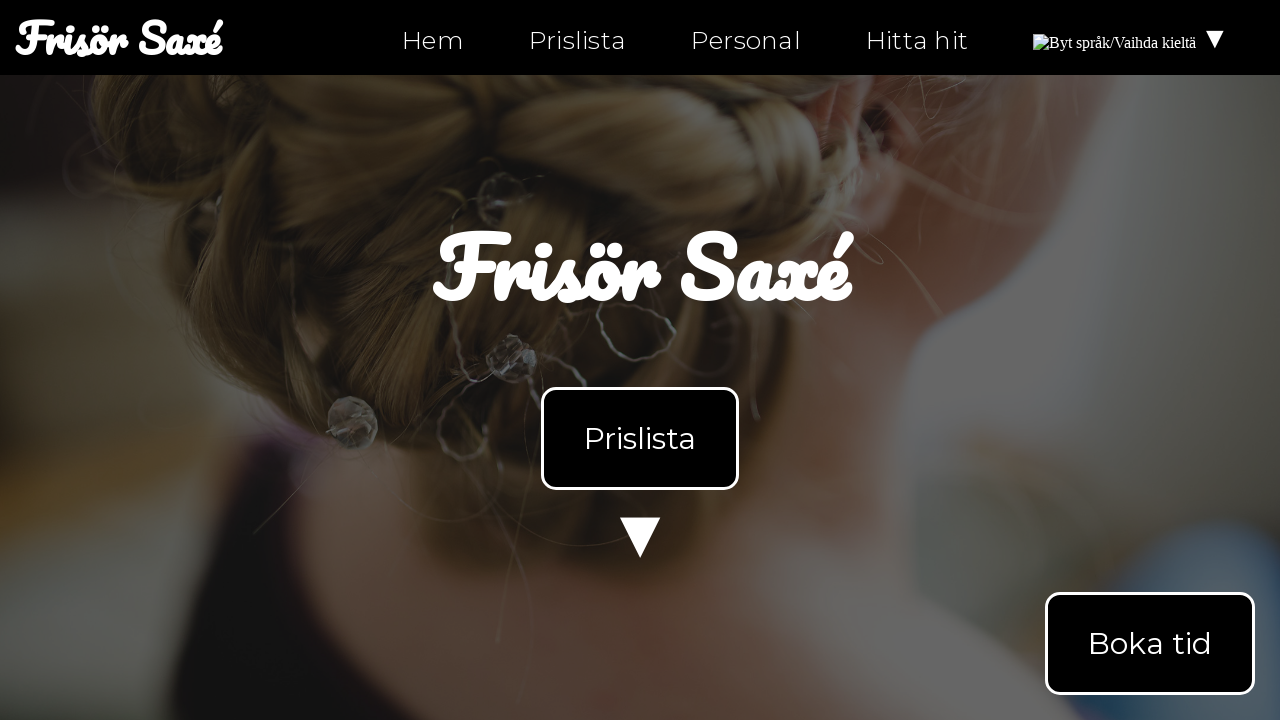

Clicked on language menu at (1132, 38) on #languageMenu
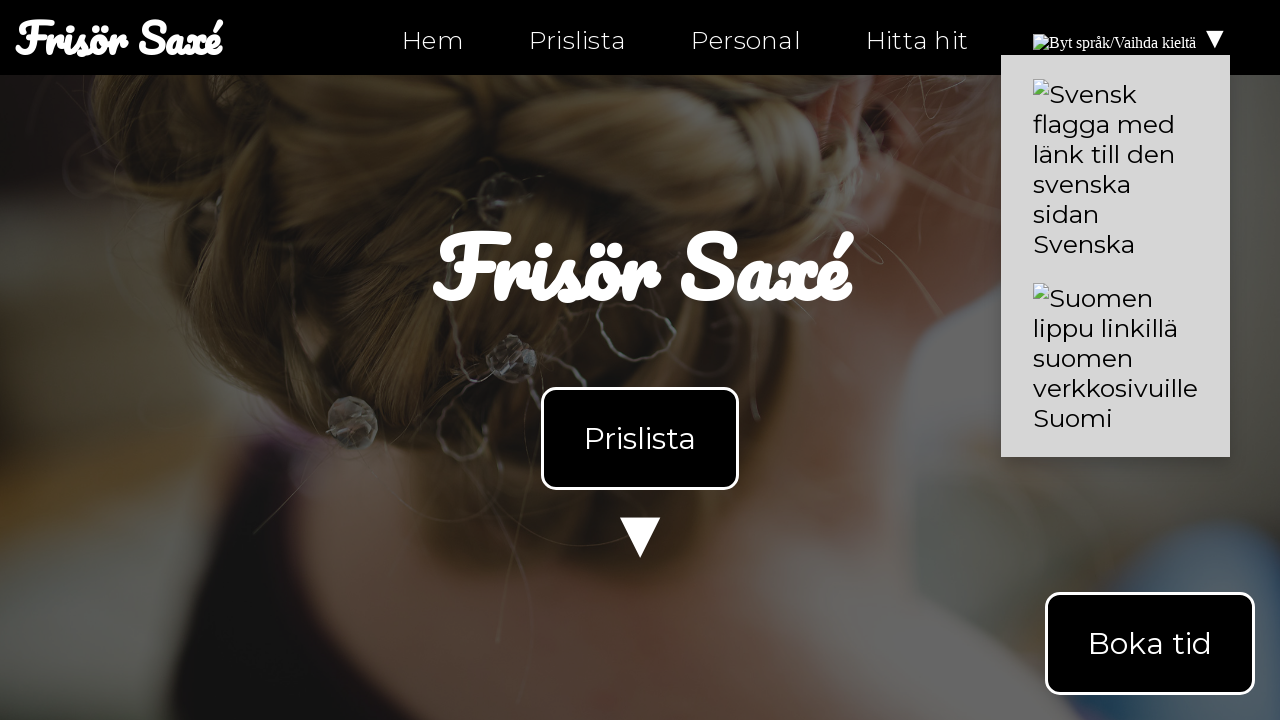

Language menu content appeared
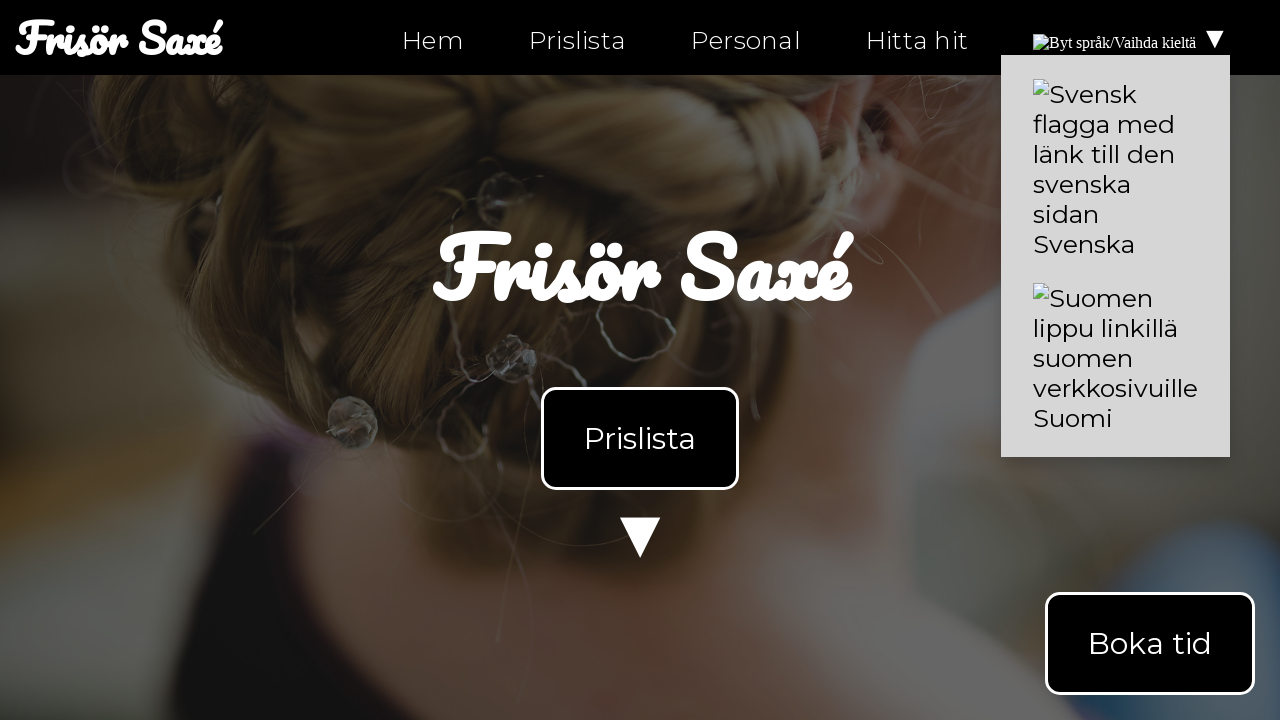

Retrieved language menu text content
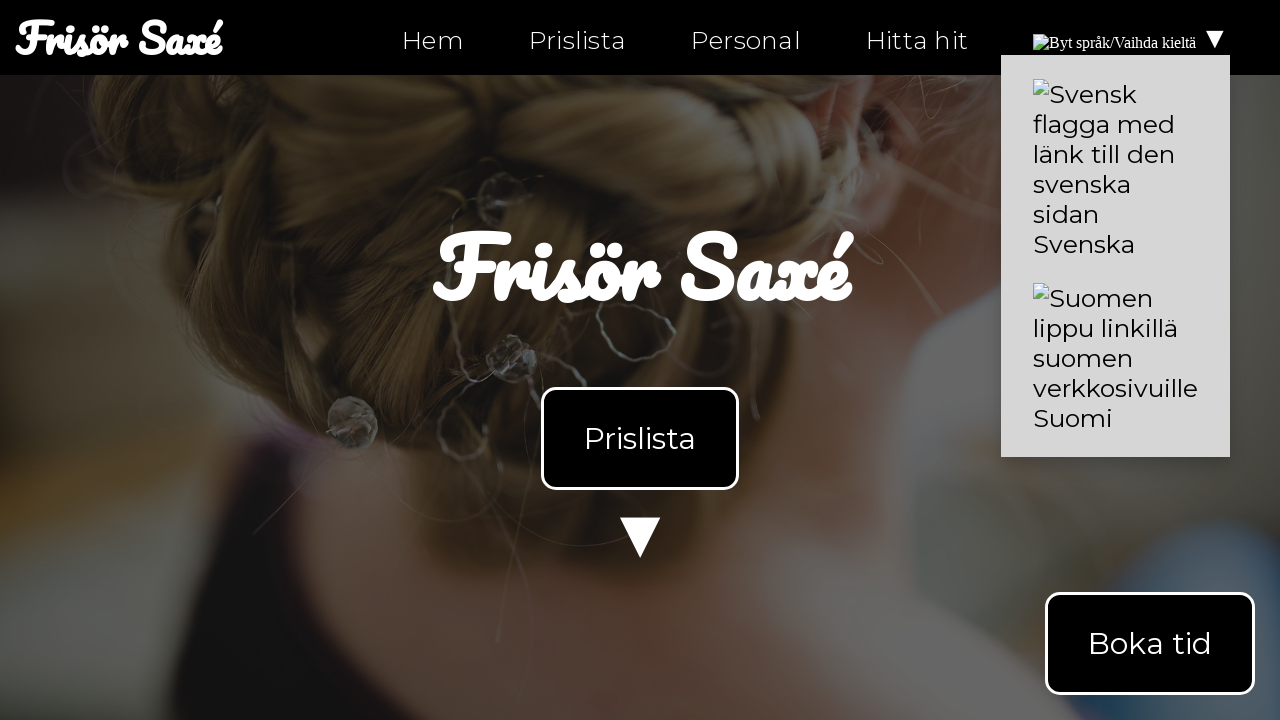

Verified 'Svenska' option is present in language menu
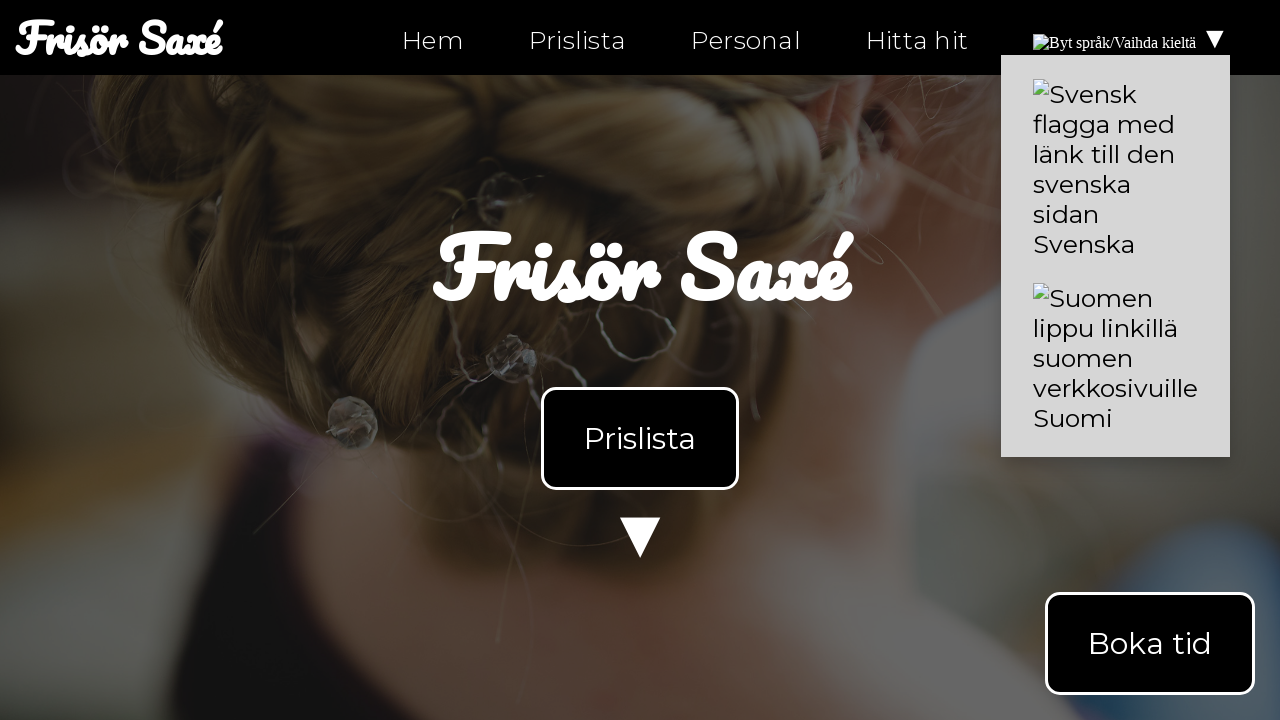

Verified 'Suomi' option is present in language menu
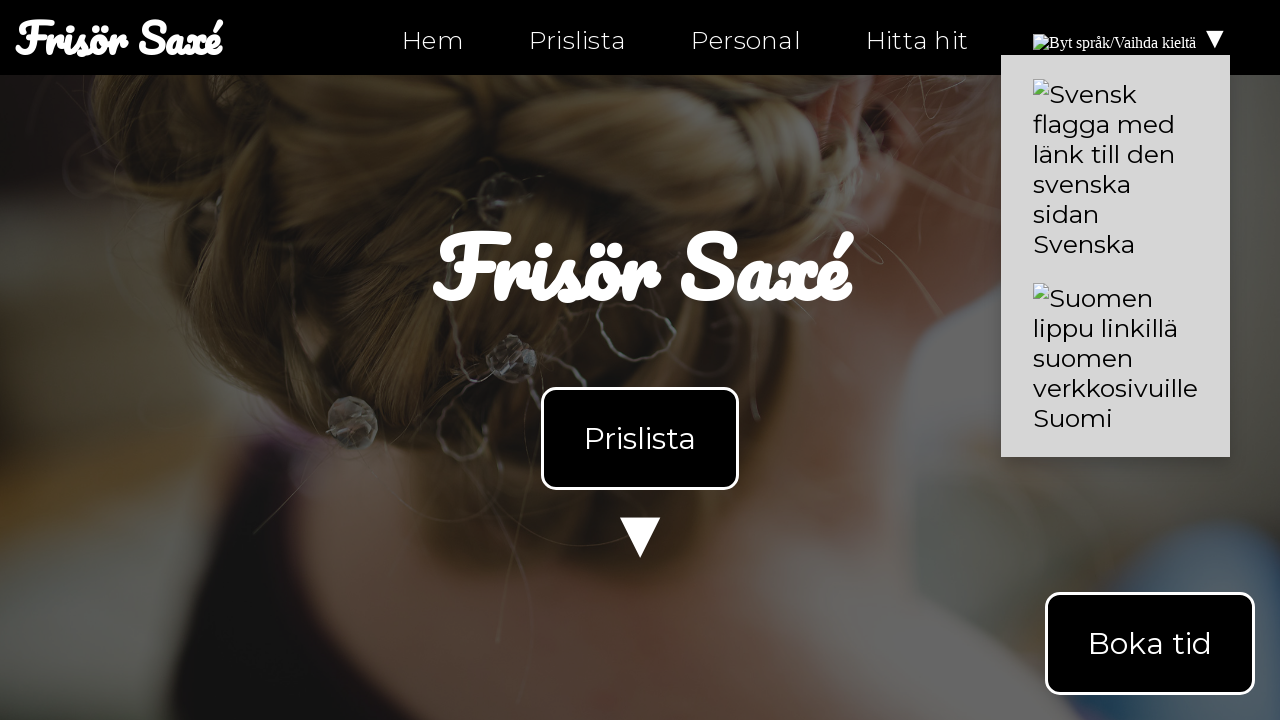

Retrieved all translation links from language menu
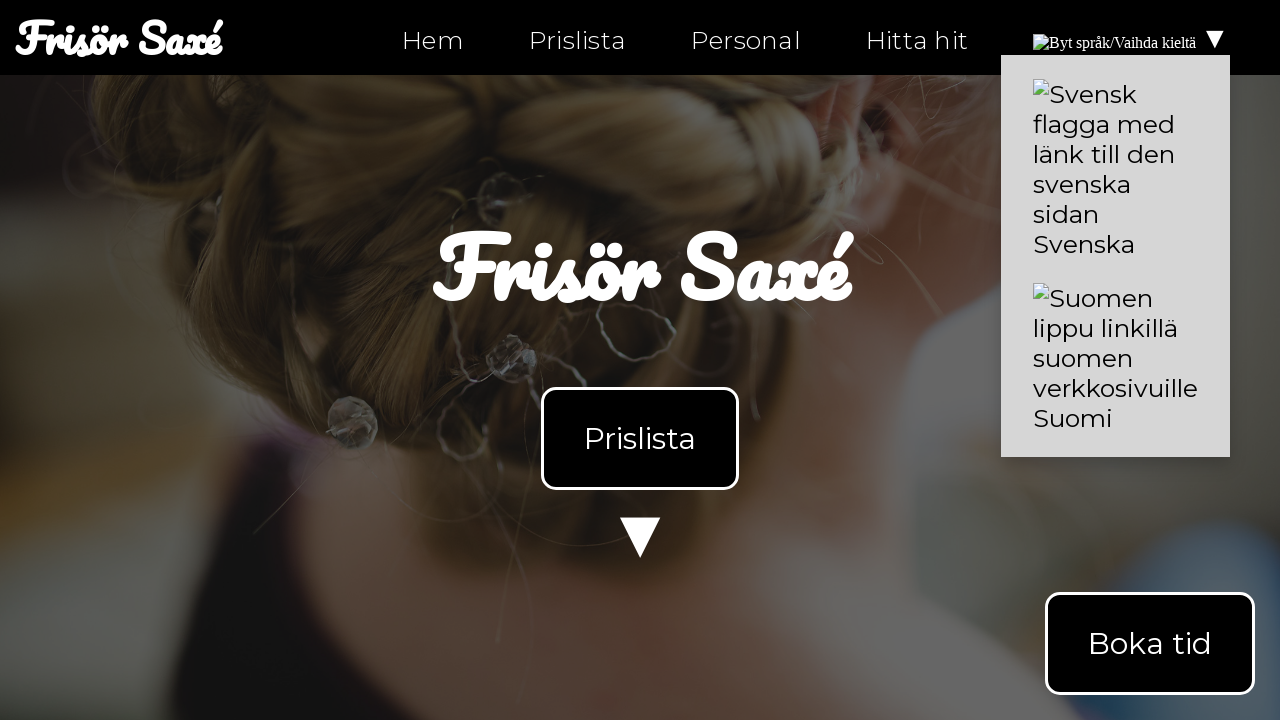

Extracted href attributes from translation links
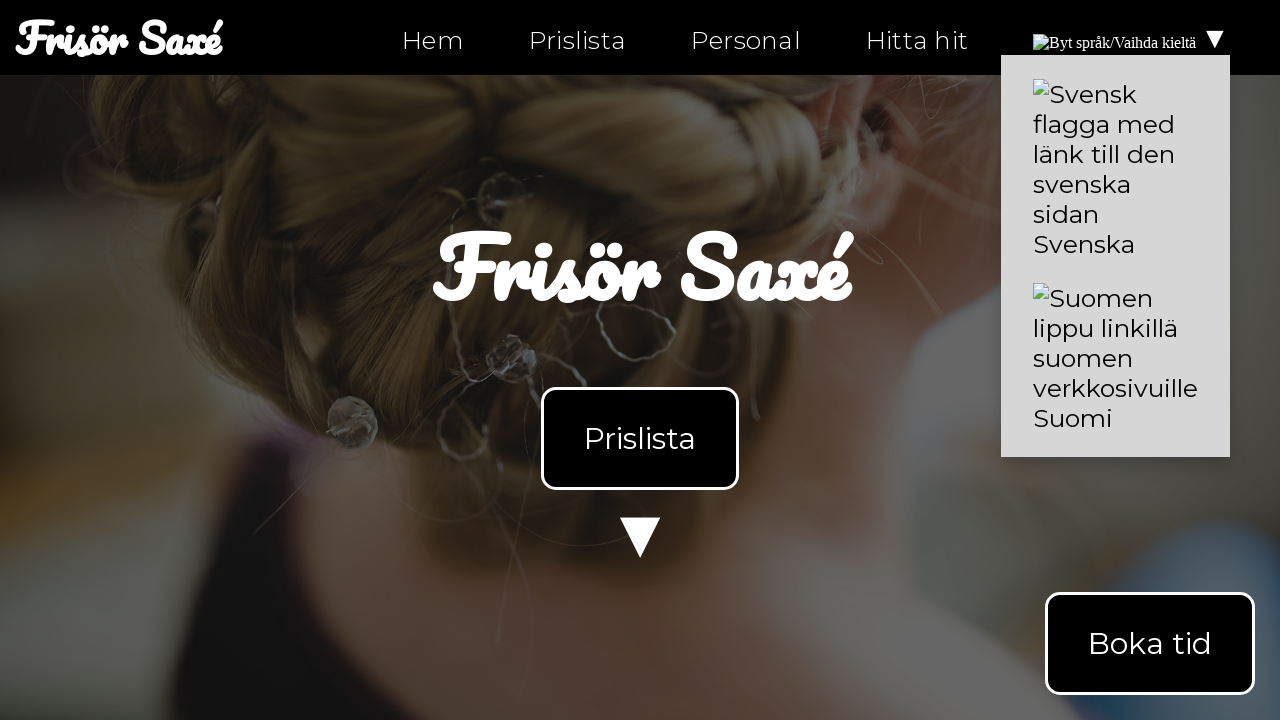

Verified Finnish translation link (index-fi.html) is present
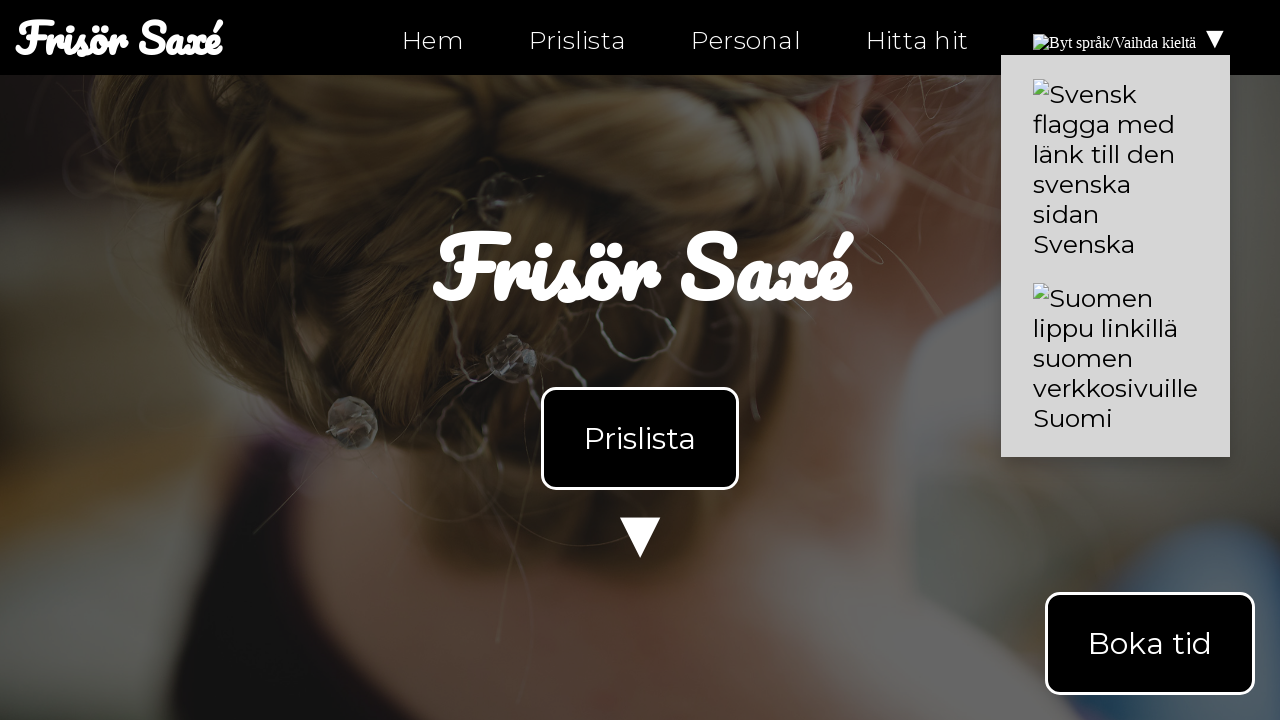

Navigated to personal.html page
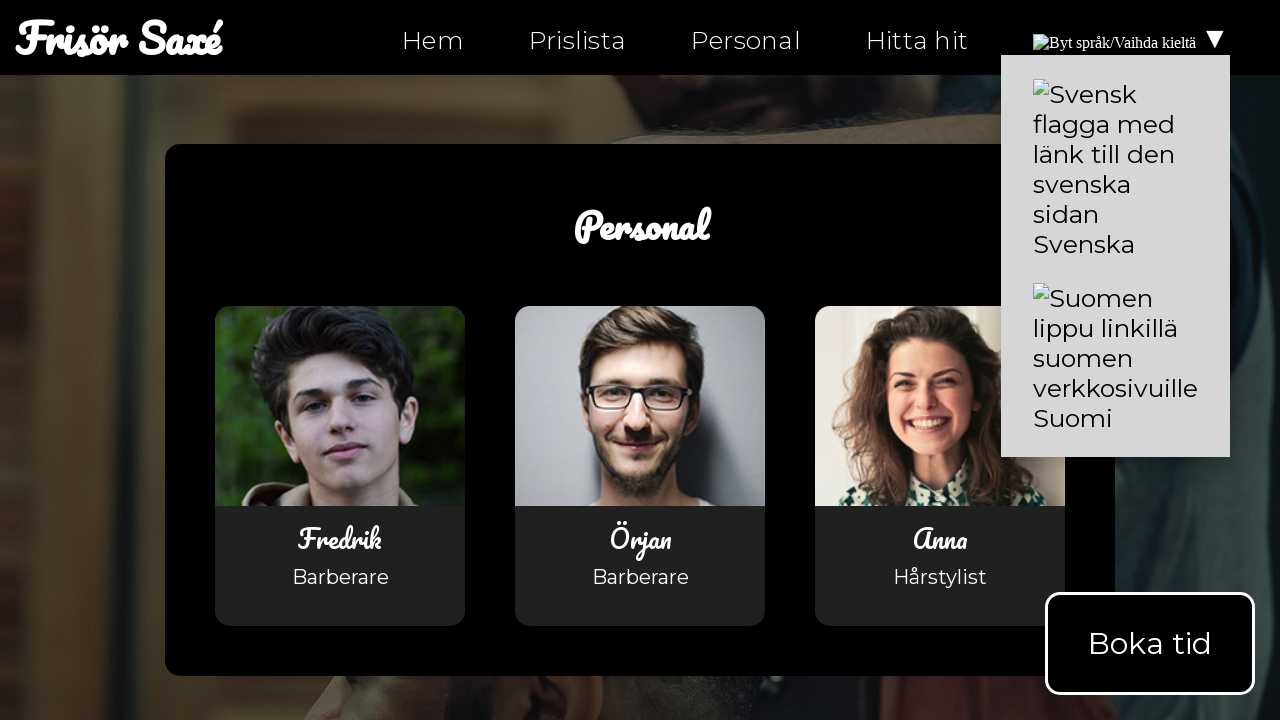

Language menu selector is visible on personal.html
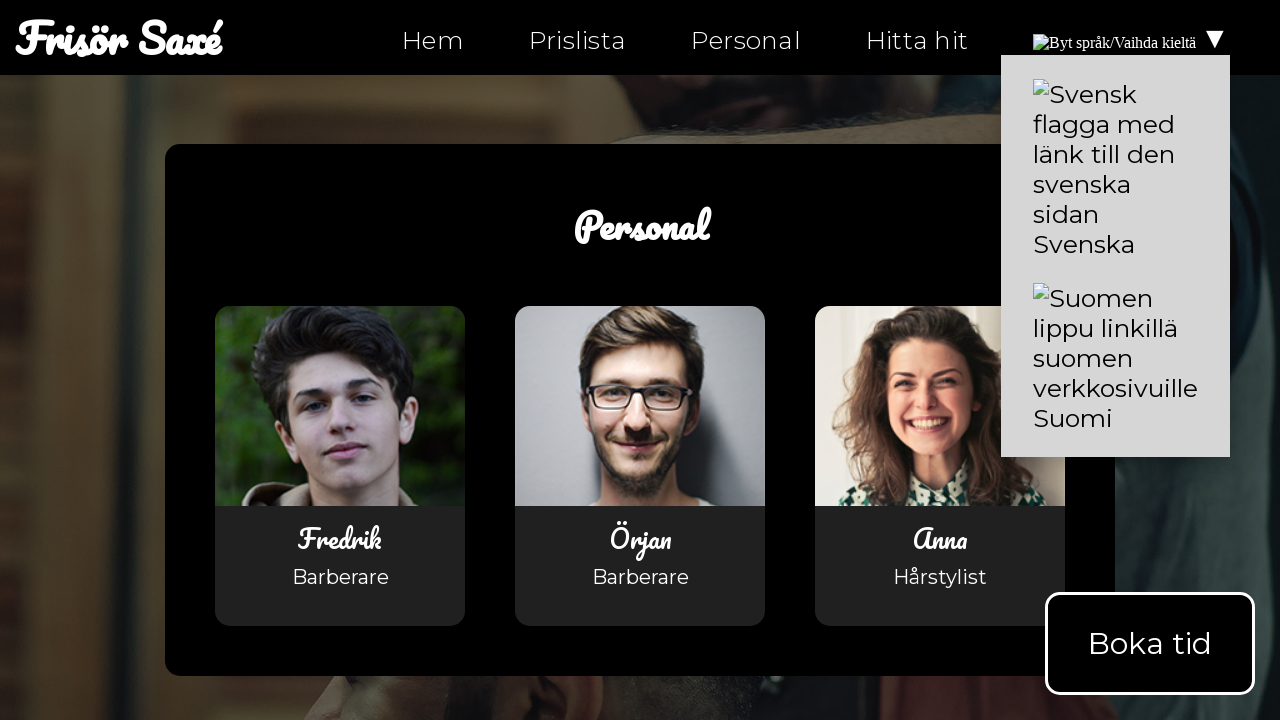

Clicked on language menu on personal.html at (1132, 38) on #languageMenu
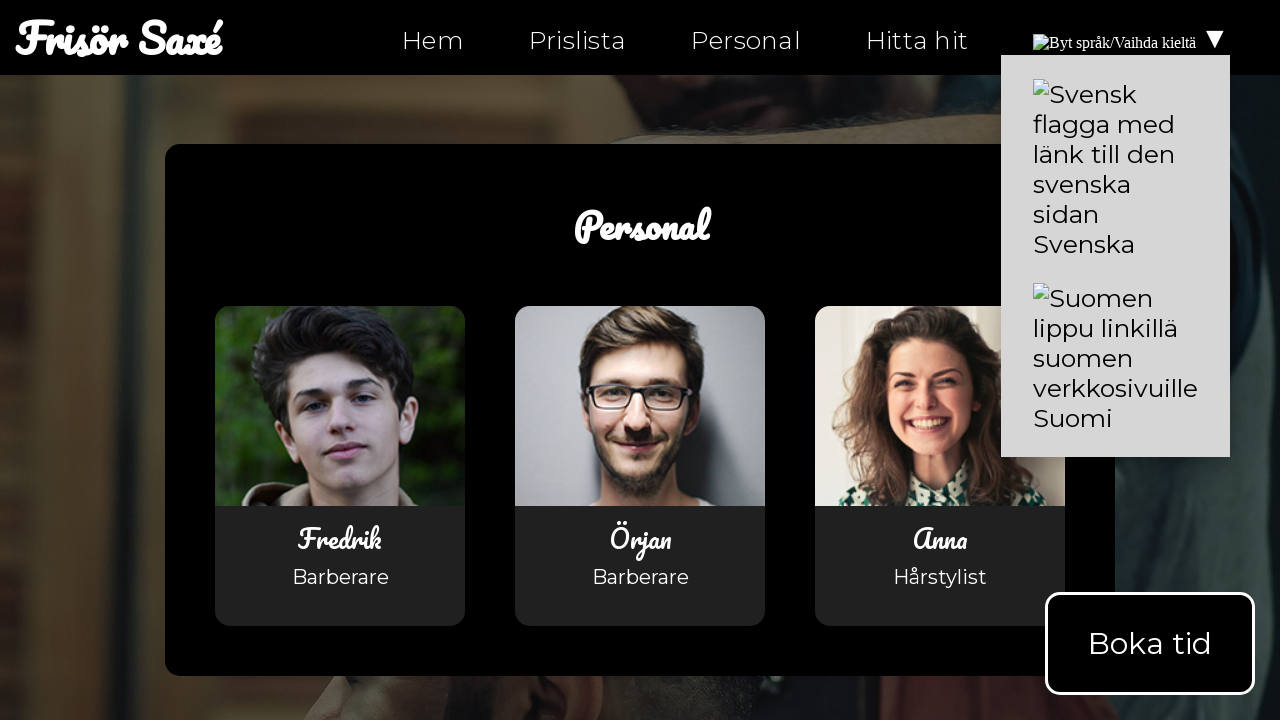

Language menu content appeared on personal.html
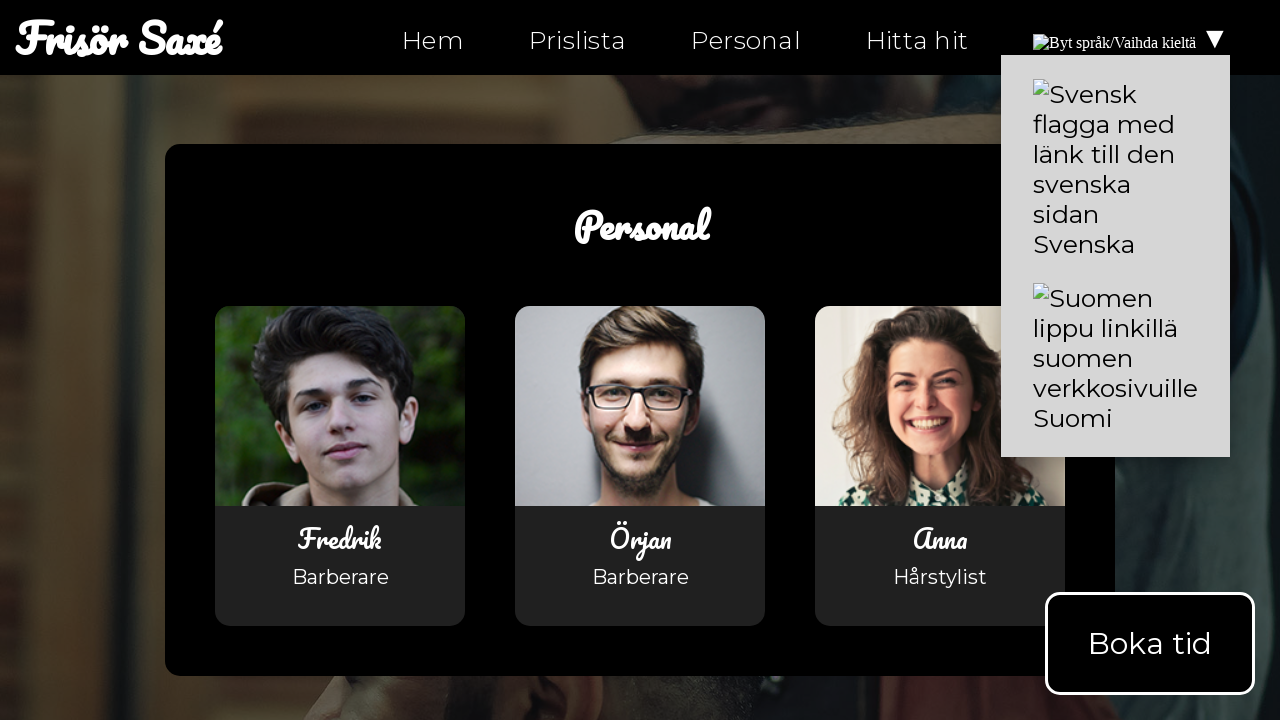

Navigated to hitta-hit.html page
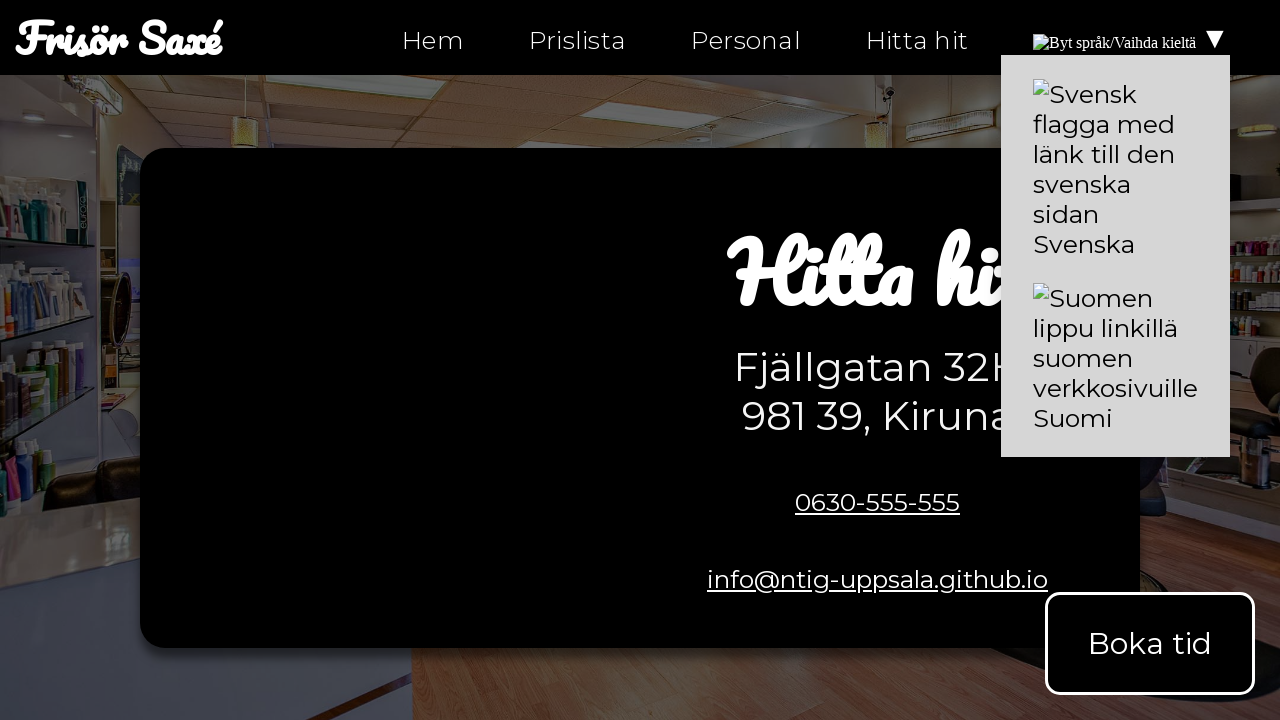

Language menu selector is visible on hitta-hit.html
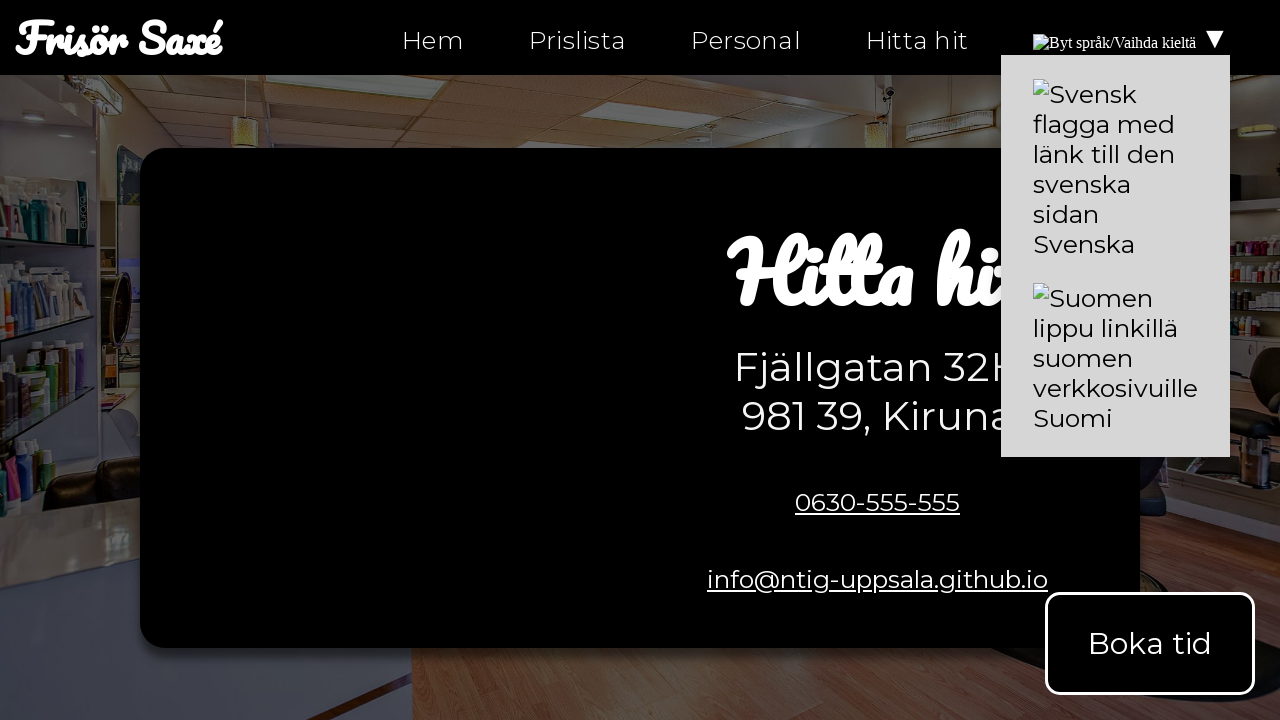

Clicked on language menu on hitta-hit.html at (1132, 38) on #languageMenu
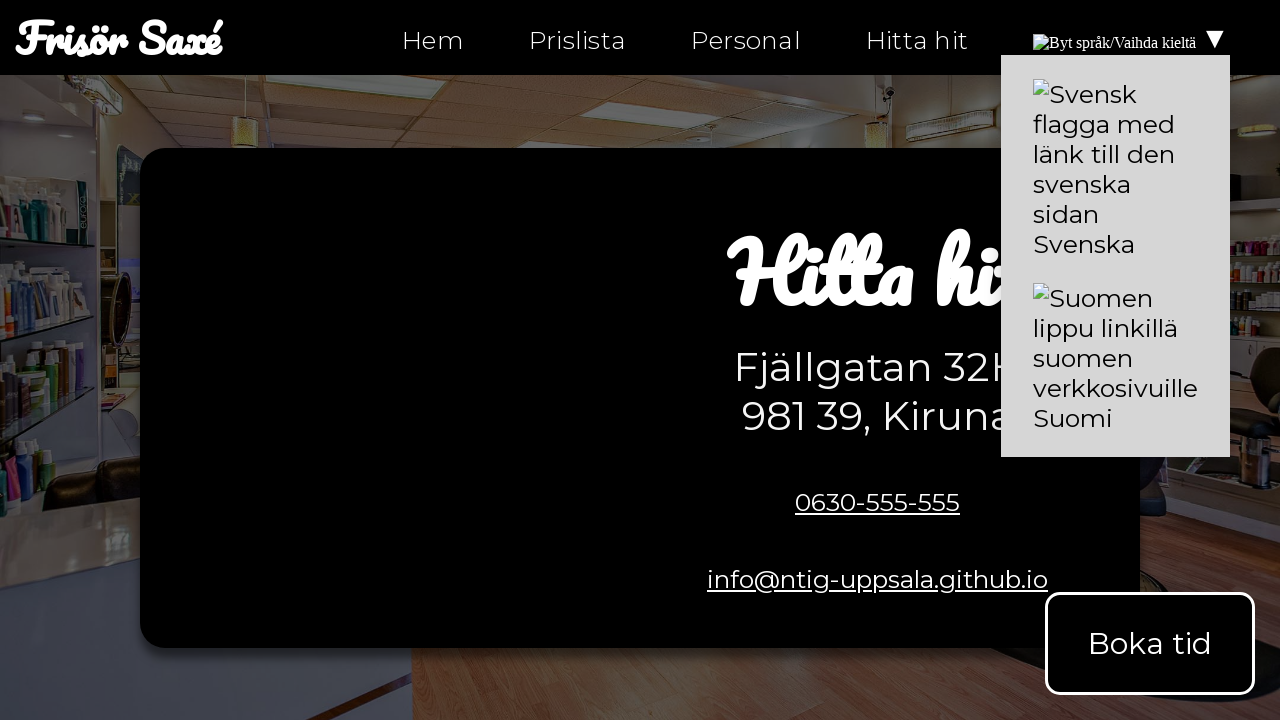

Language menu content appeared on hitta-hit.html
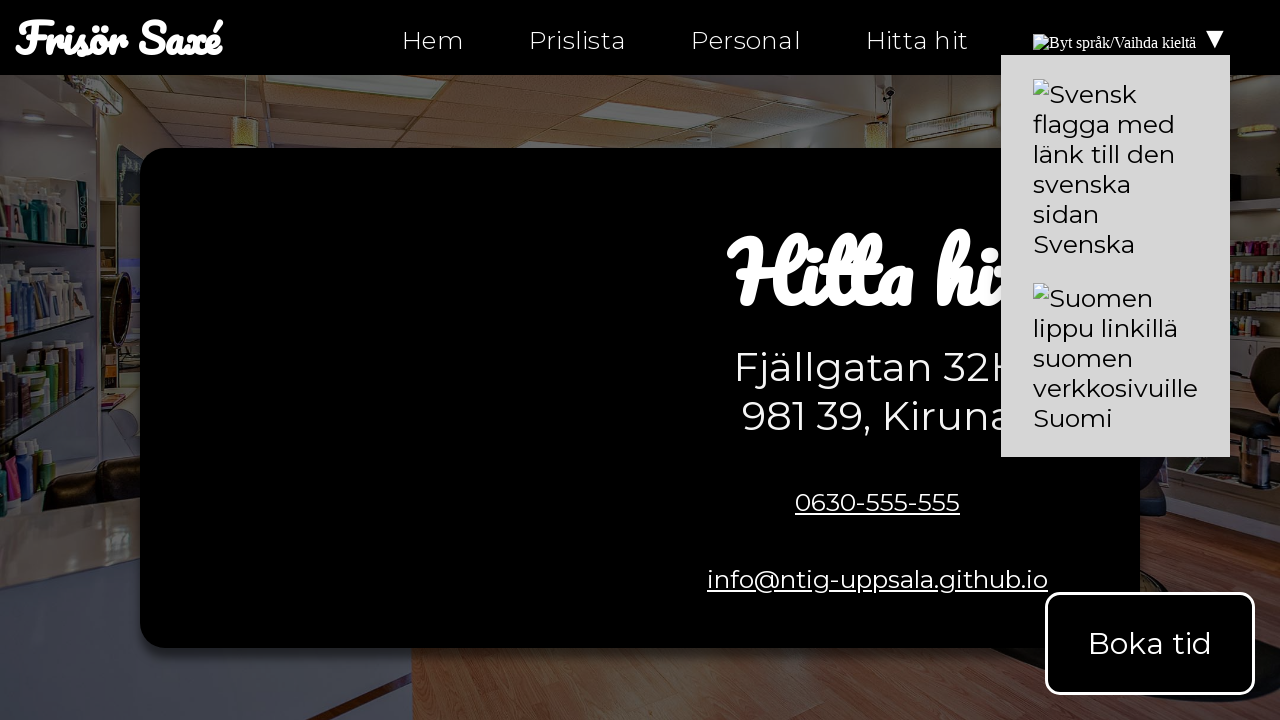

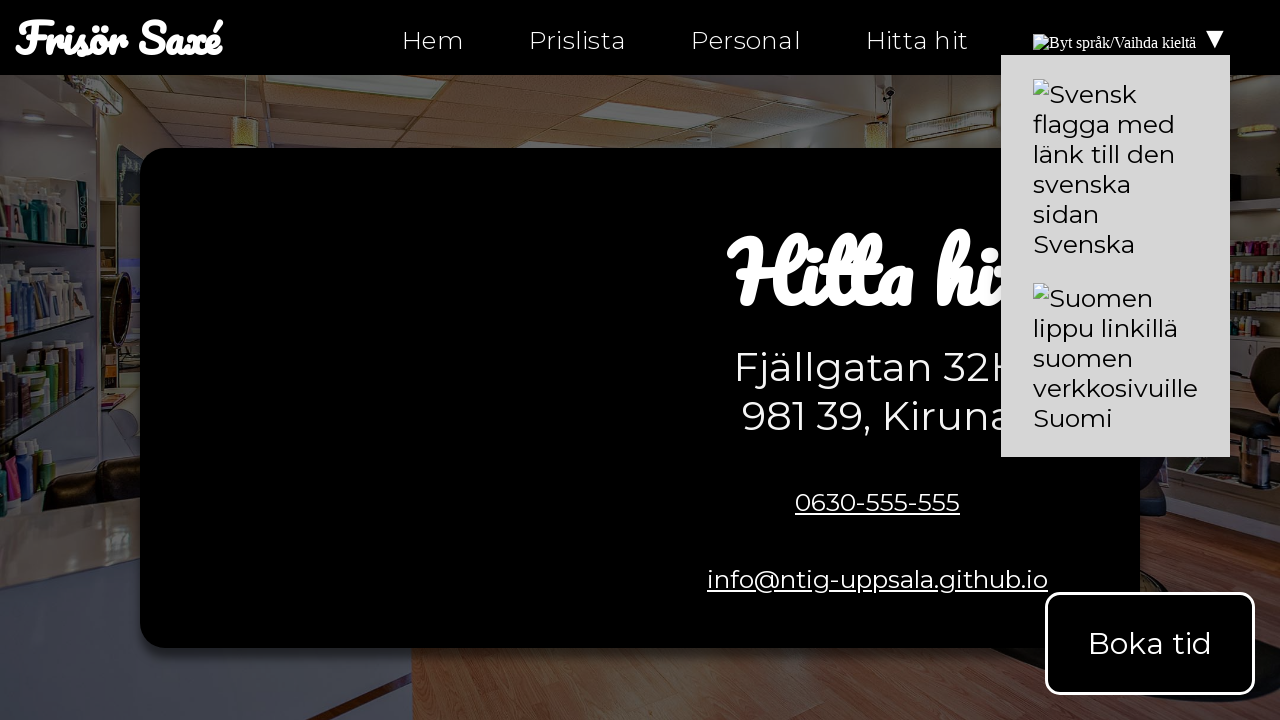